Tests triangle identifier with sides 5, 10, 5 which should result in "Error: Not a Triangle"

Starting URL: https://testpages.eviltester.com/styled/apps/triangle/triangle001.html

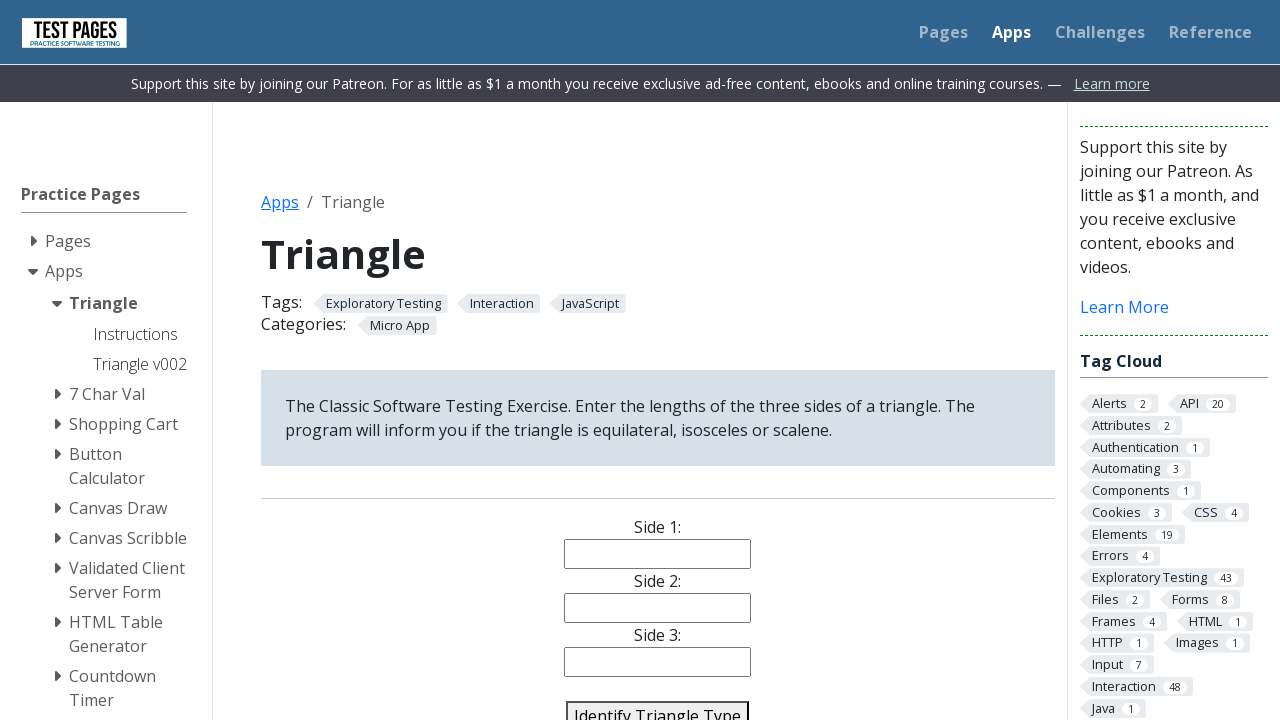

Filled side 1 with value 5 on #side1
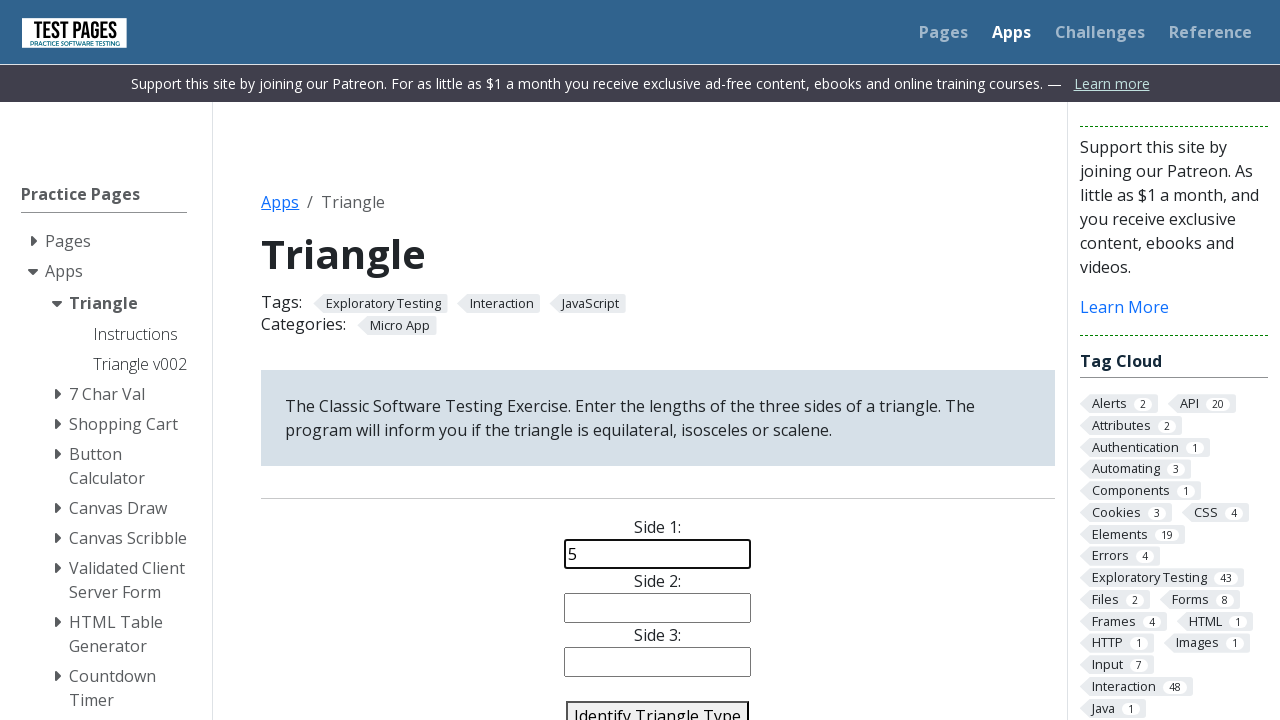

Filled side 2 with value 10 on #side2
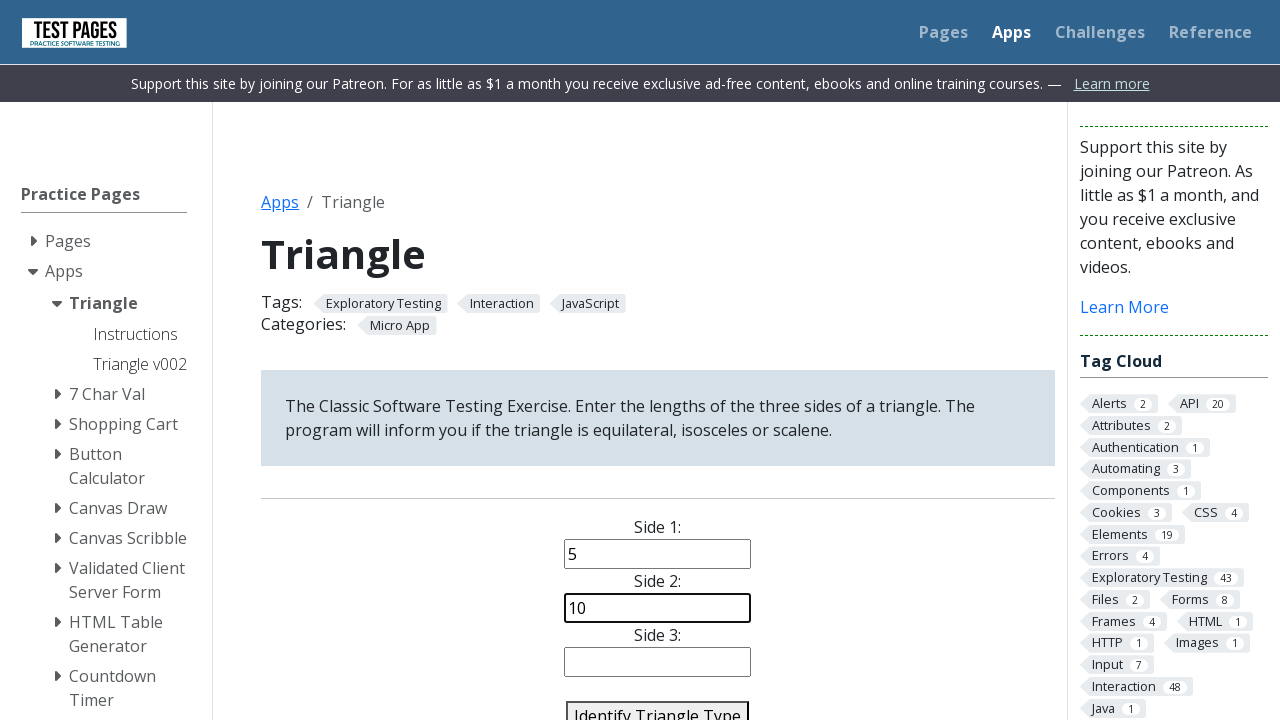

Filled side 3 with value 5 on #side3
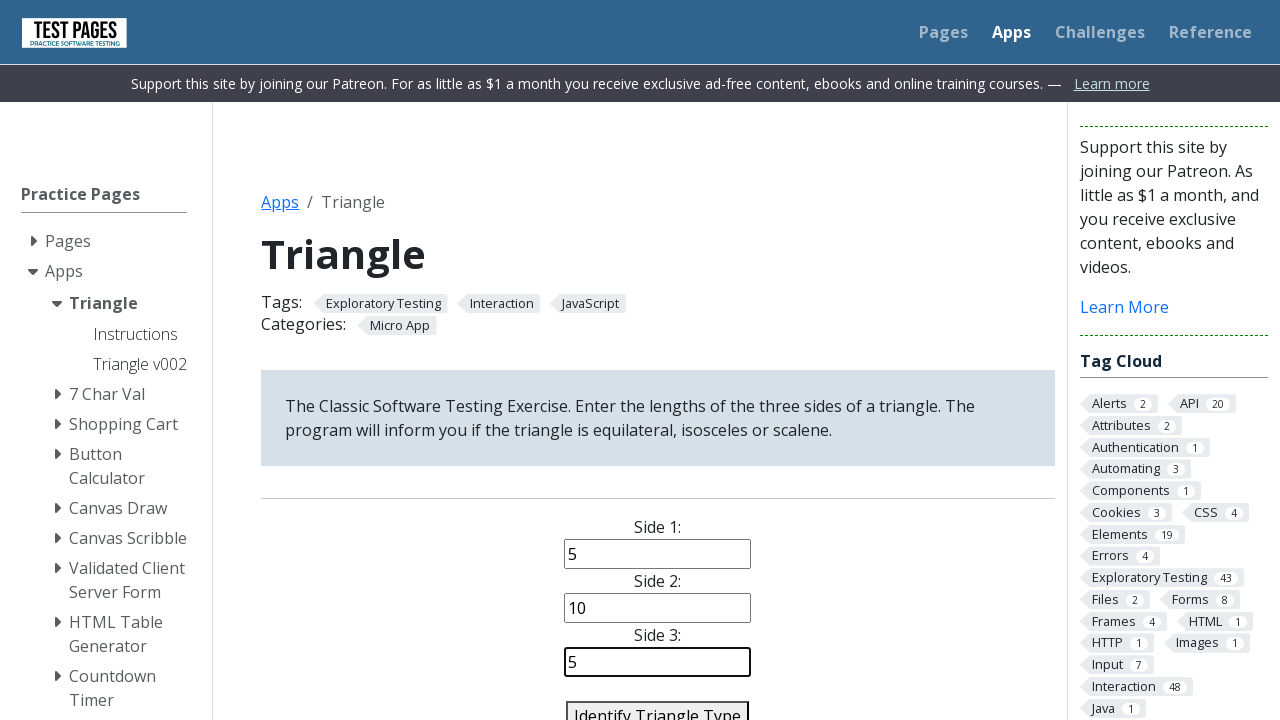

Clicked the identify triangle button at (658, 705) on #identify-triangle-action
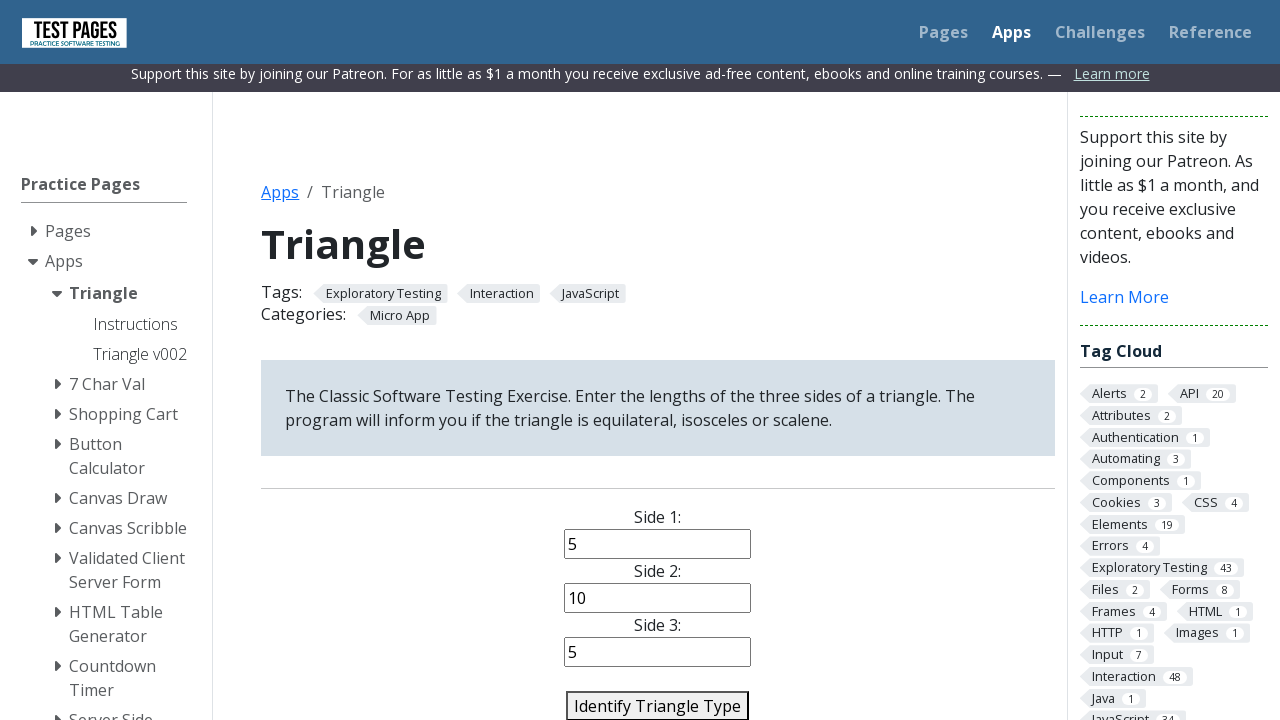

Result element appeared - displaying 'Error: Not a Triangle' as expected
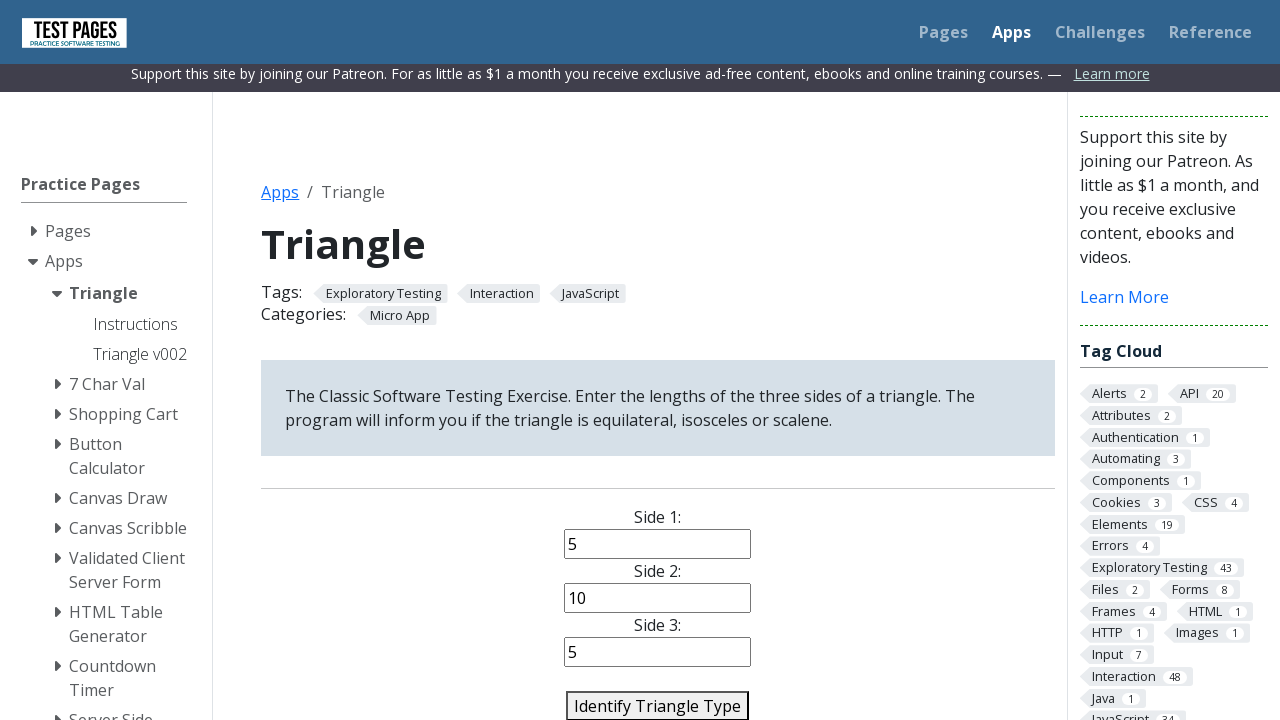

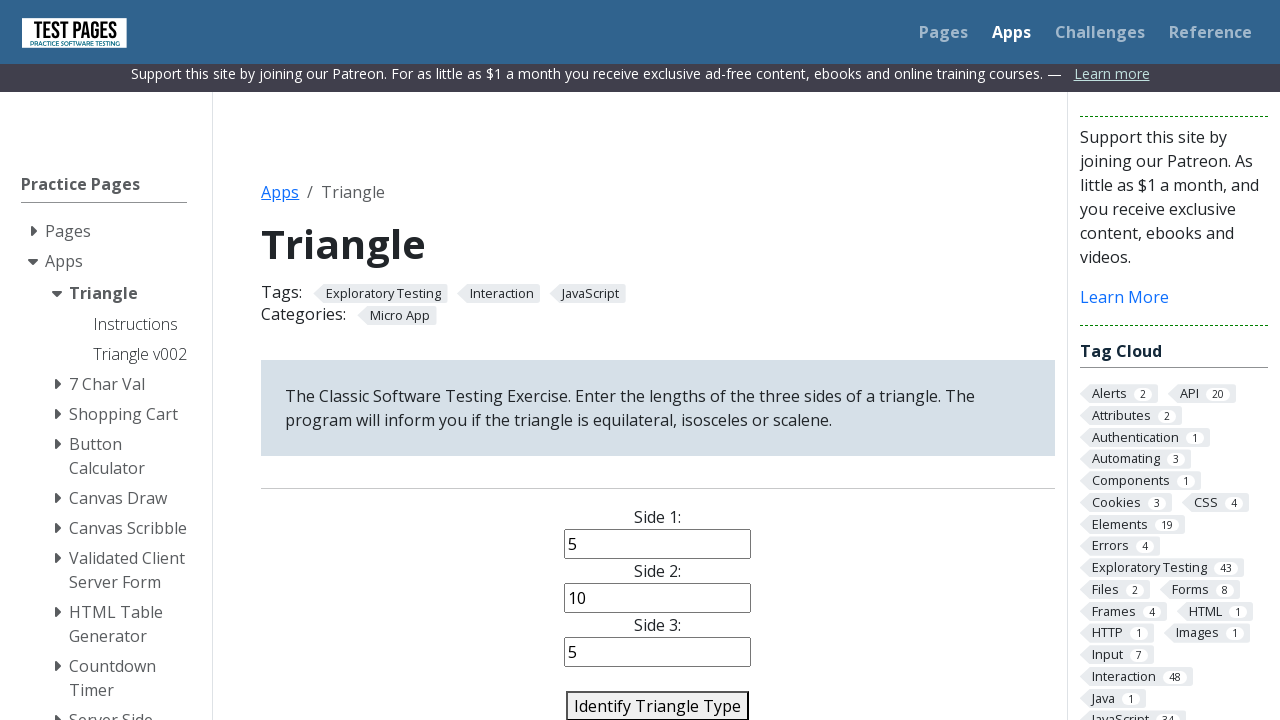